Tests double-click functionality on W3Schools by switching to an iframe and double-clicking on a text element to change its color, then verifying the style attribute contains "red".

Starting URL: https://www.w3schools.com/tags/tryit.asp?filename=tryhtml5_ev_ondblclick2

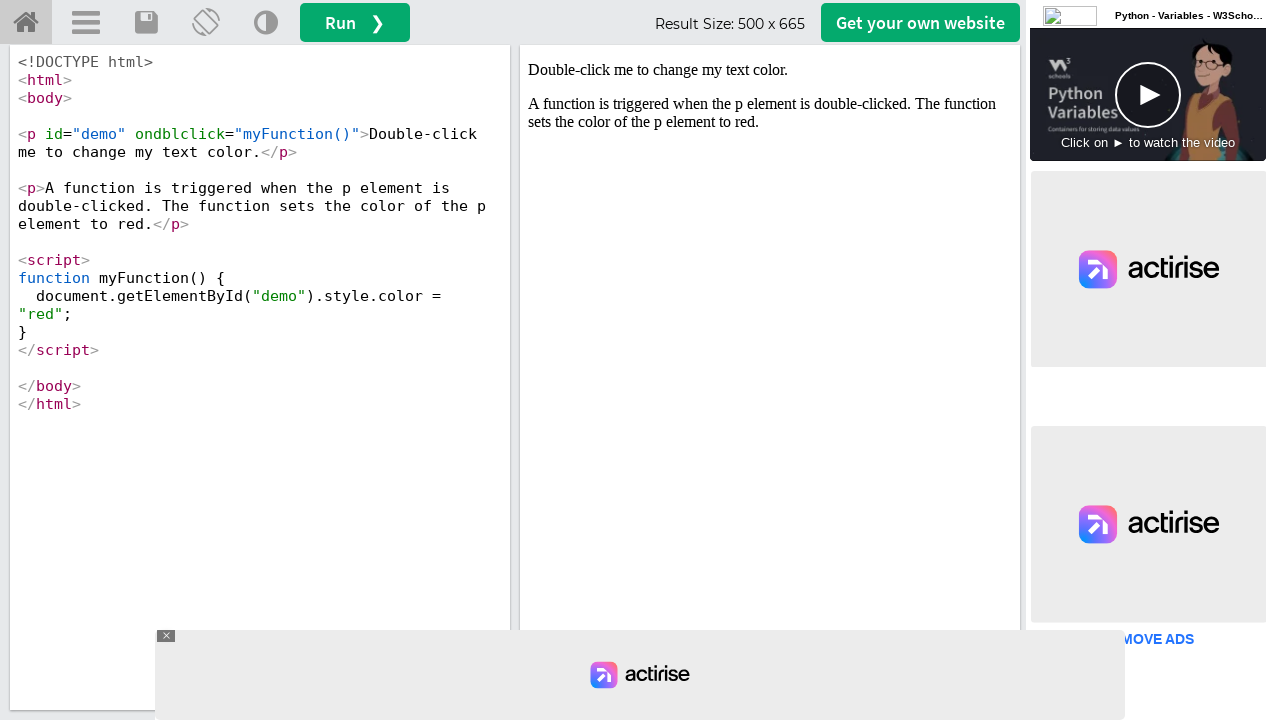

Located iframe with id 'iframeResult'
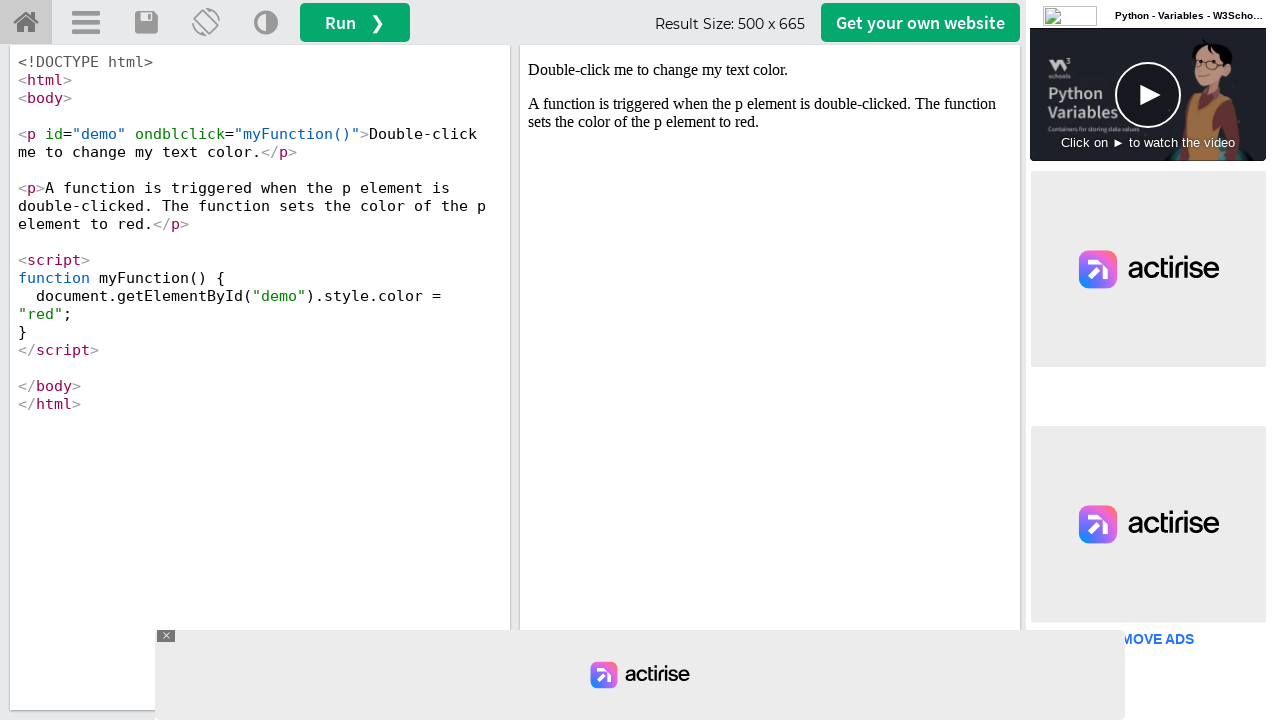

Double-clicked on element with id 'demo' to change its color at (770, 70) on #iframeResult >> internal:control=enter-frame >> #demo
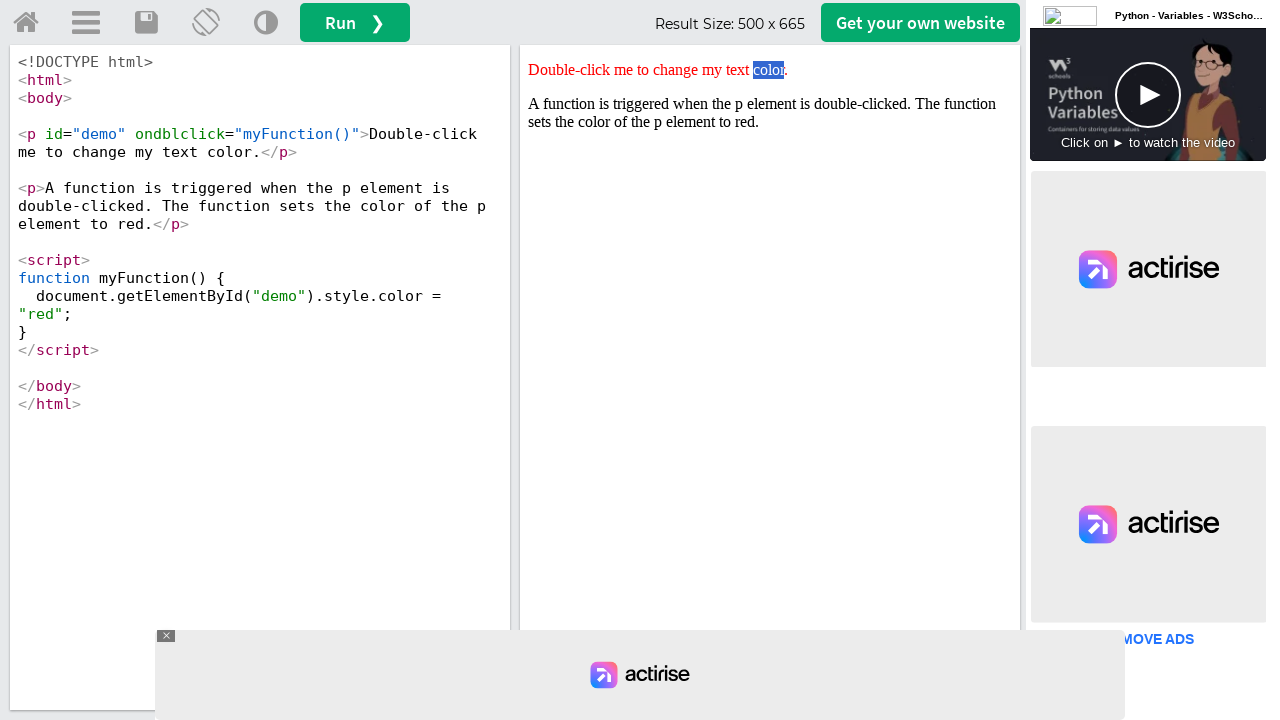

Retrieved style attribute from element with id 'demo'
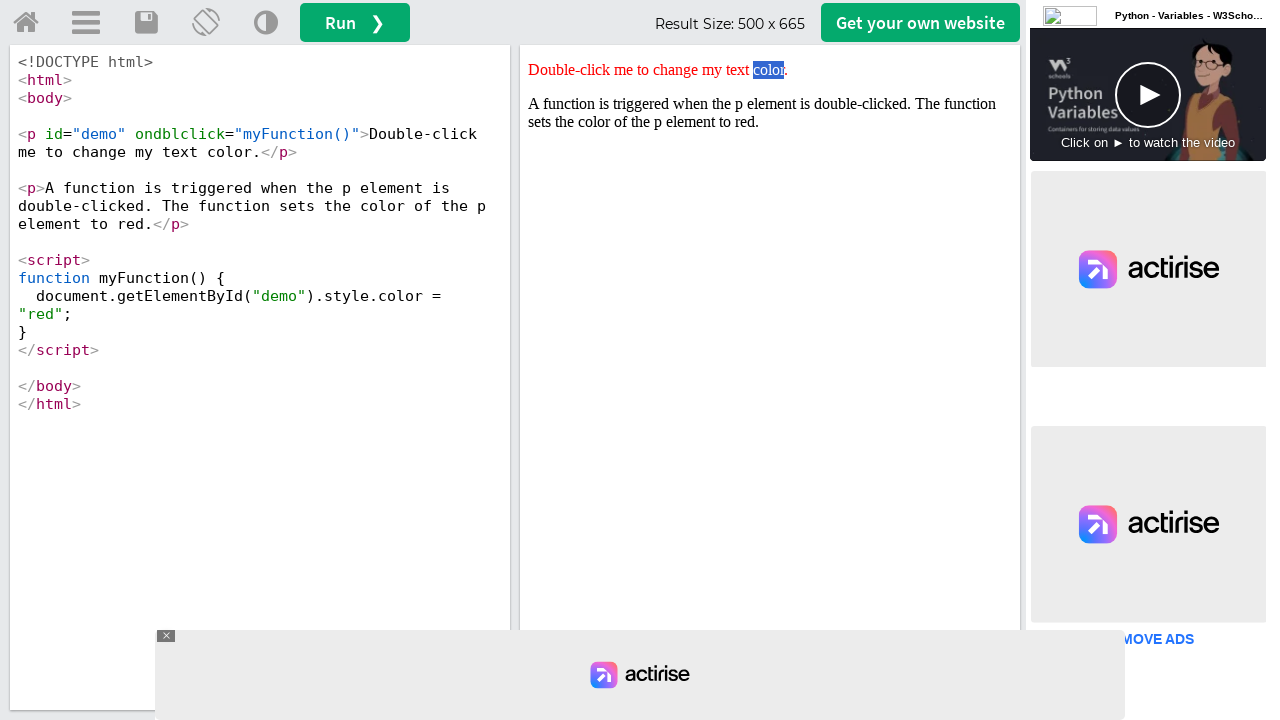

Verified that style attribute contains 'red'
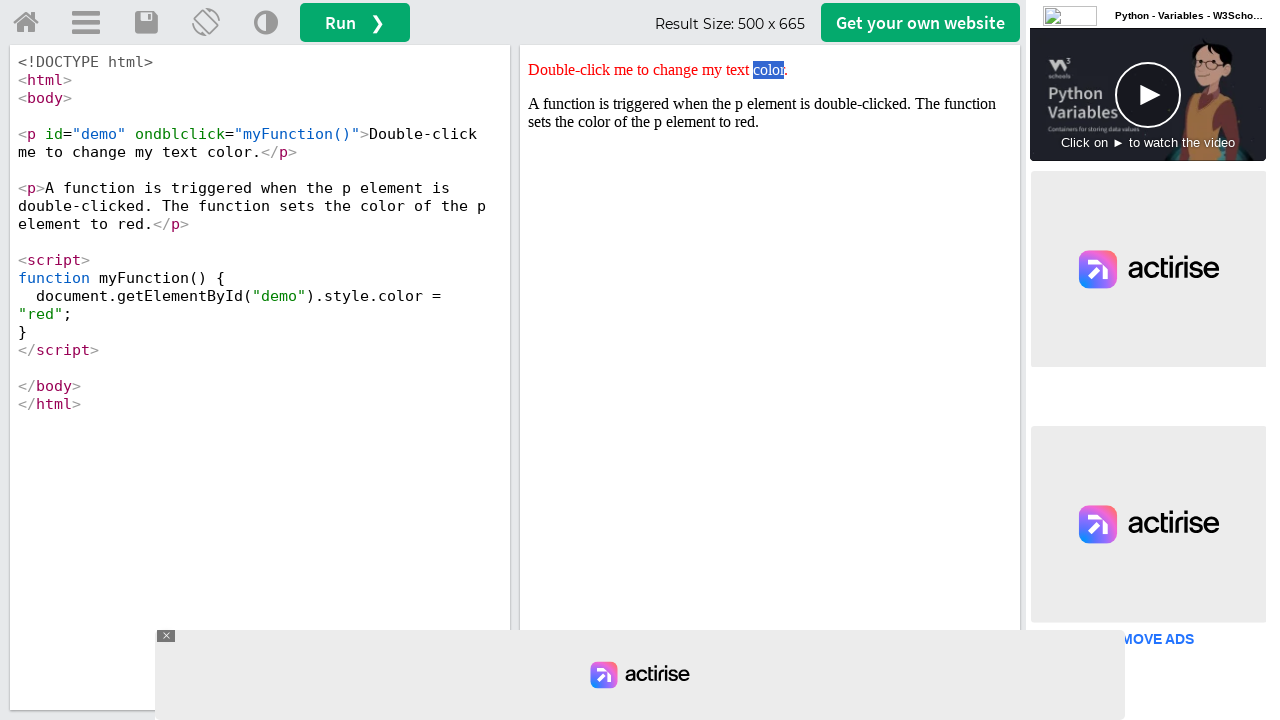

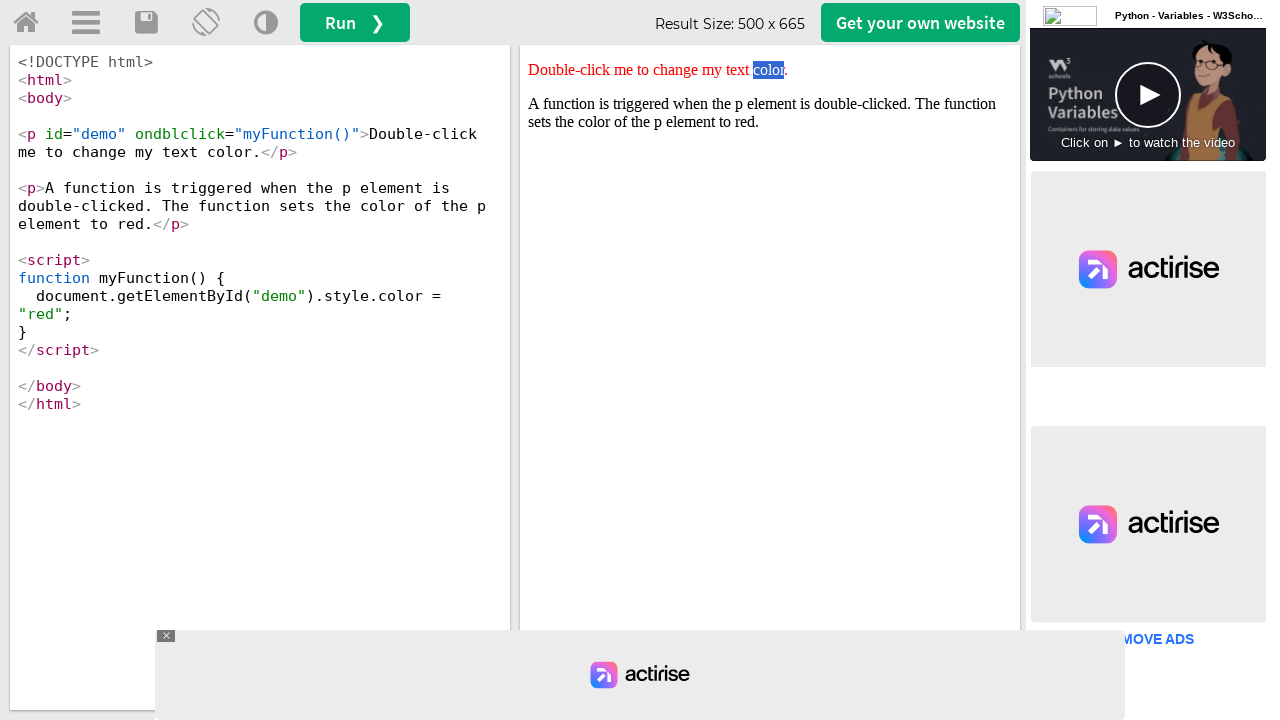